Tests opening a popup window, switching between windows, and closing the popup

Starting URL: https://testautomationpractice.blogspot.com/

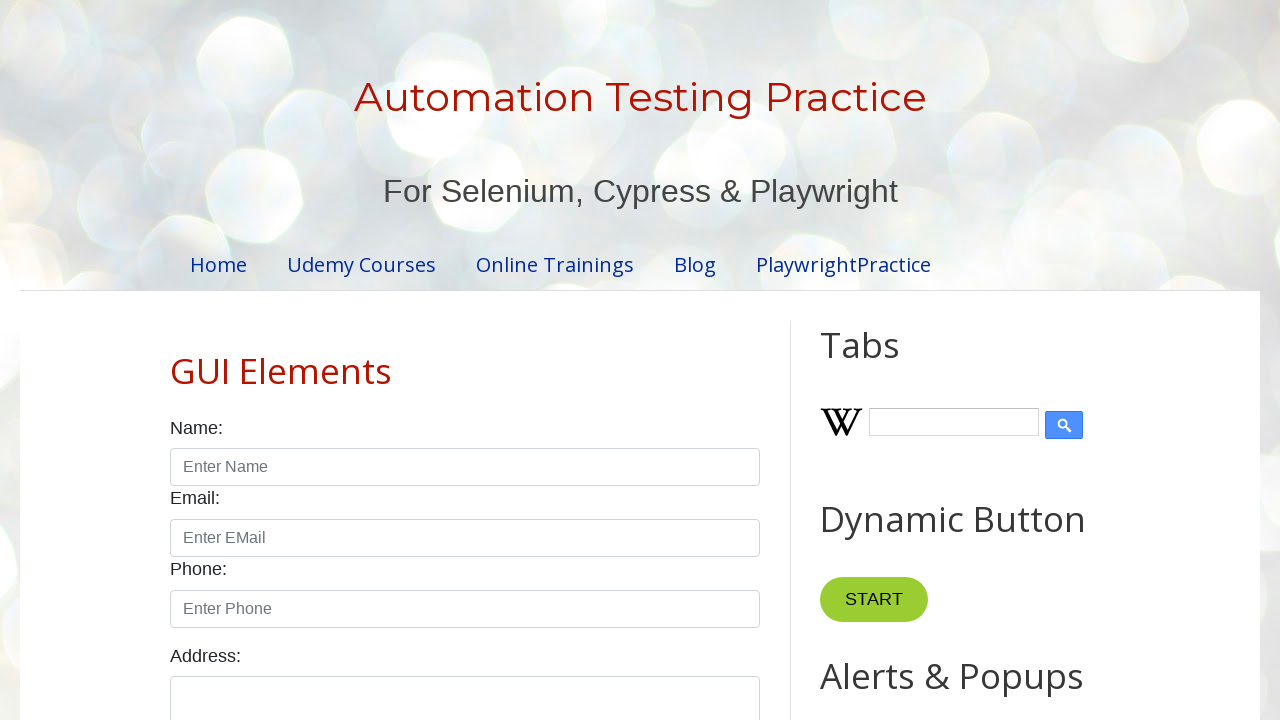

Clicked popup button to open a new window at (965, 361) on xpath=//button[@id='PopUp']
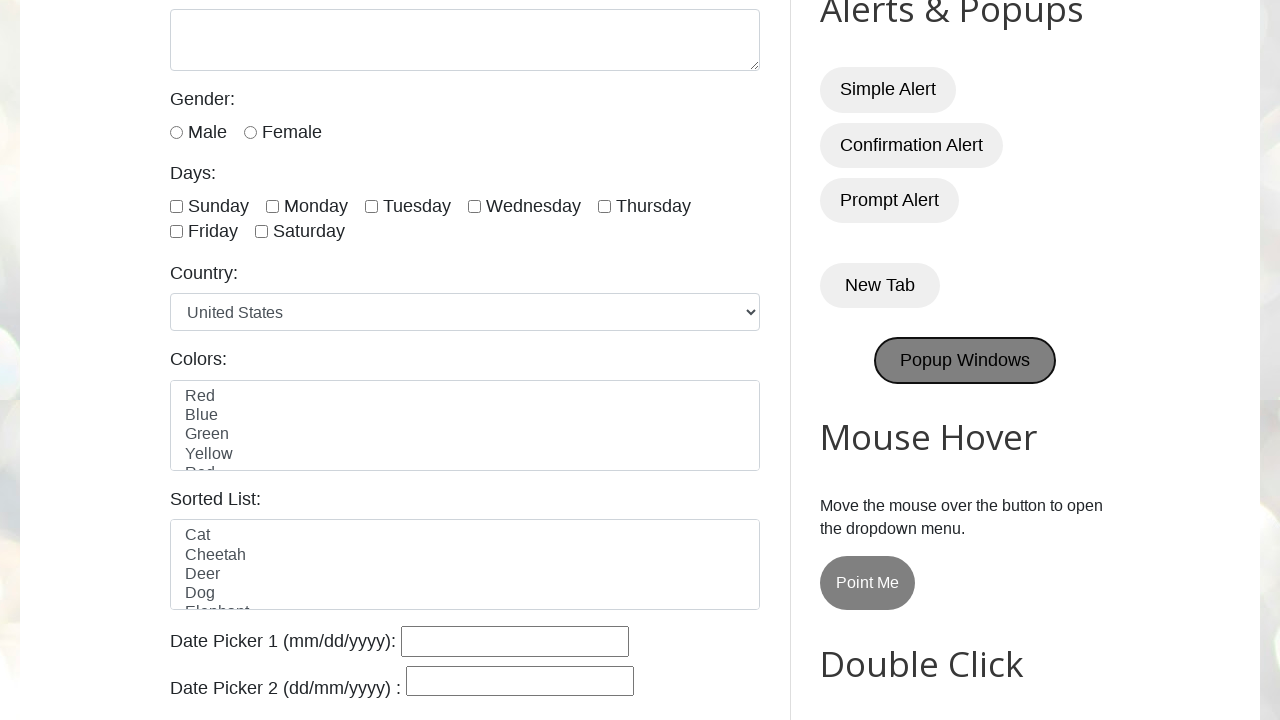

Retrieved all open pages/windows from context
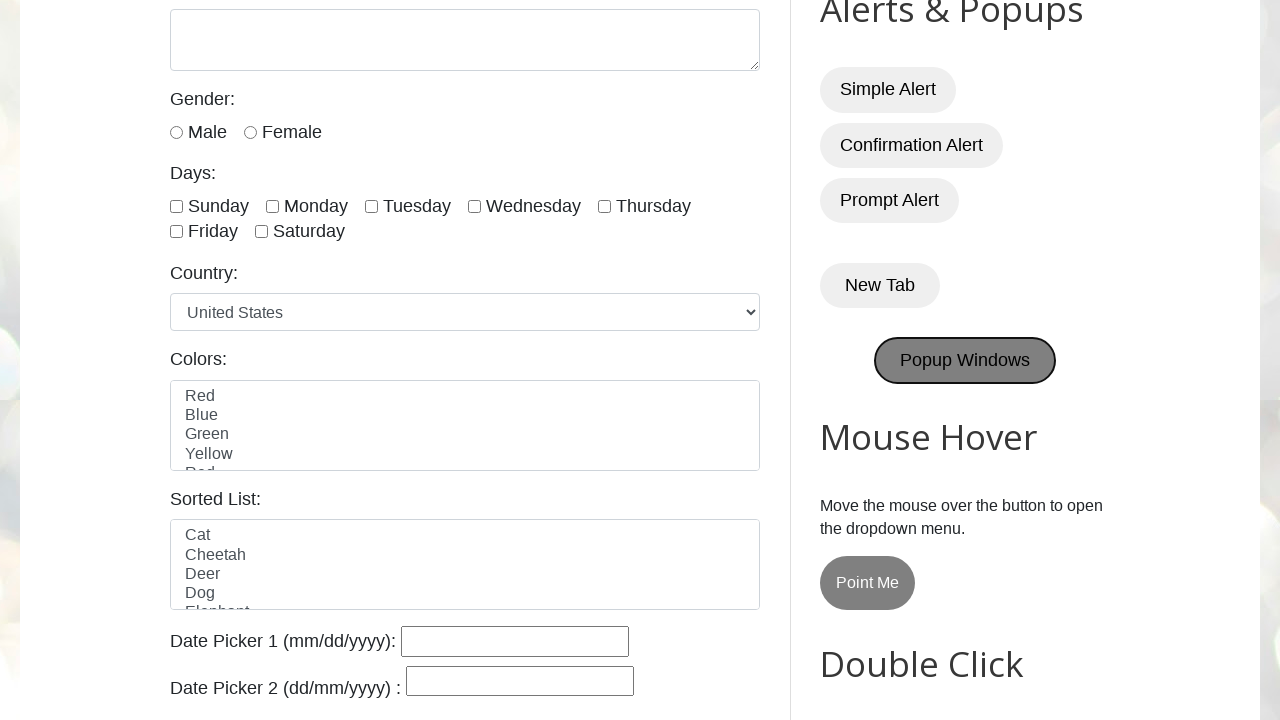

Identified the newly opened popup window as the last page in the context
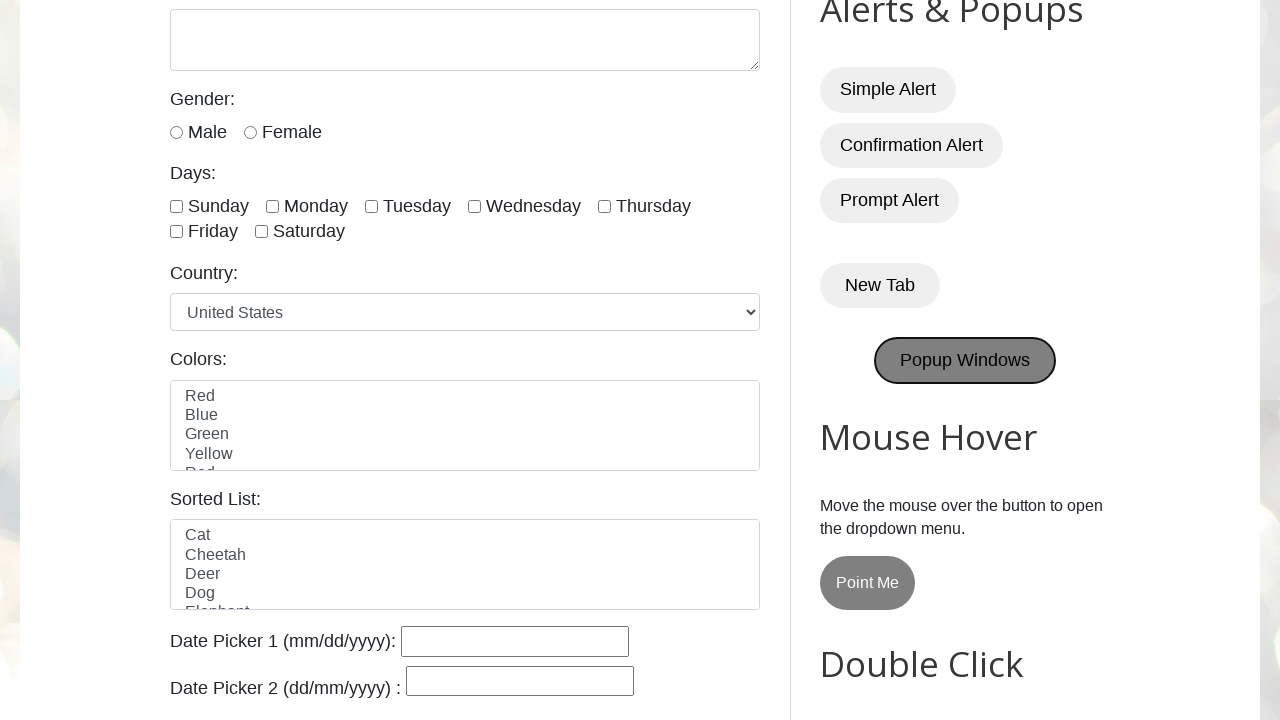

Waited for popup window to fully load
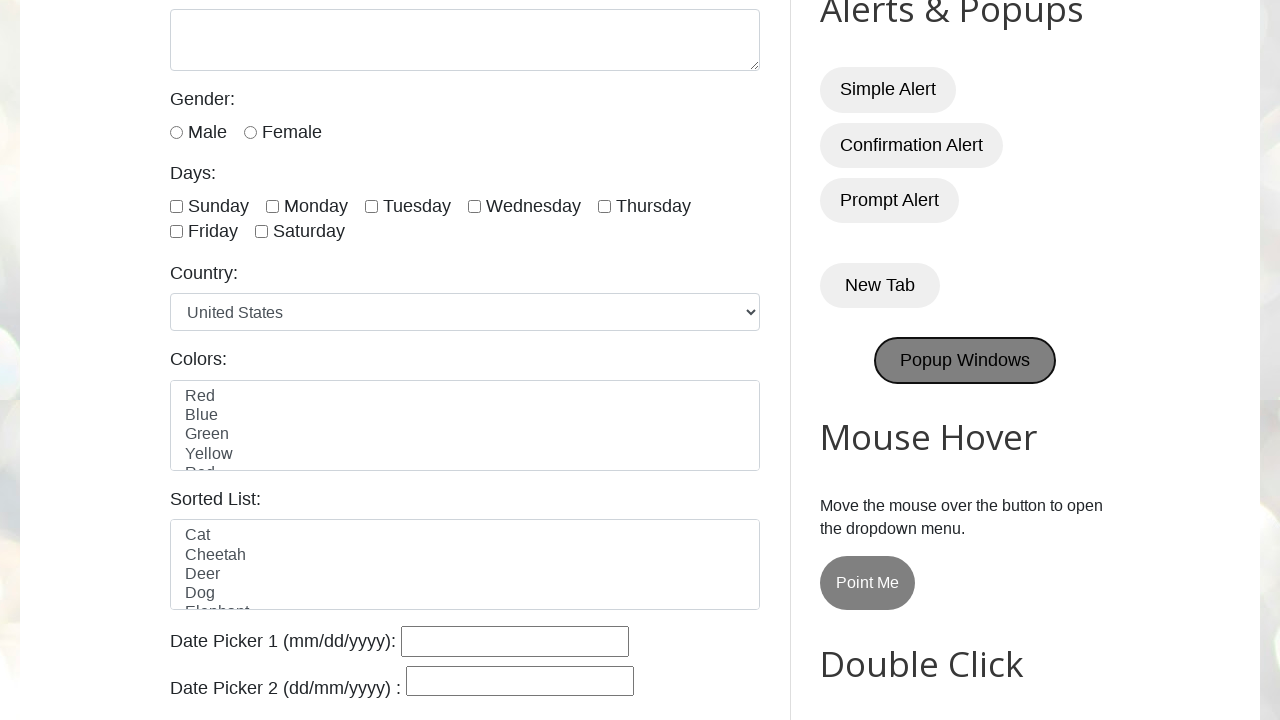

Closed the popup window
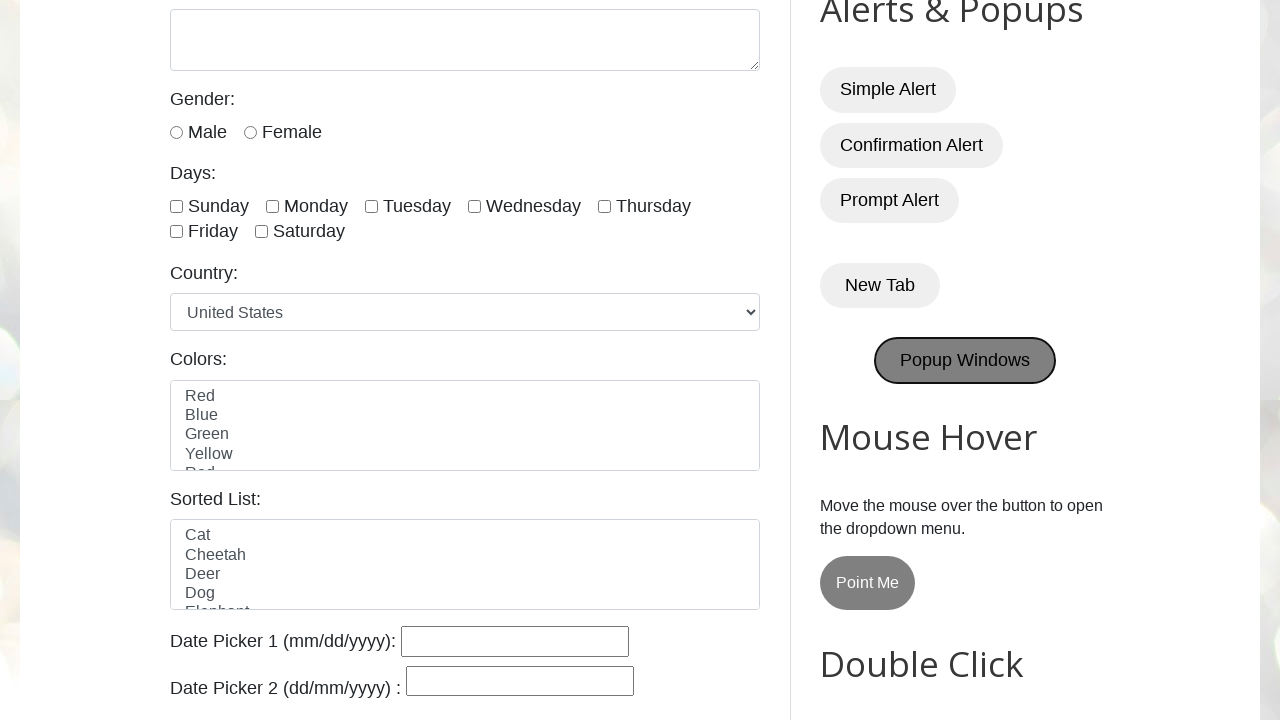

Verified original page is still loaded and active after popup closure
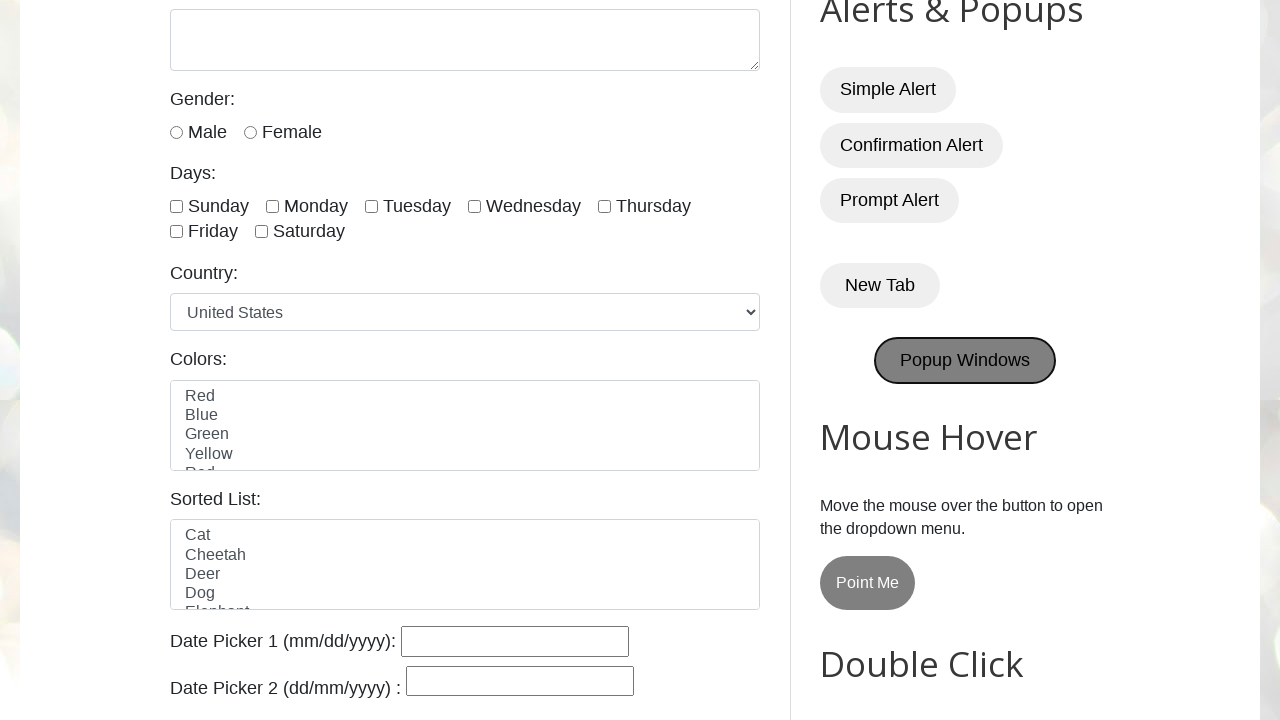

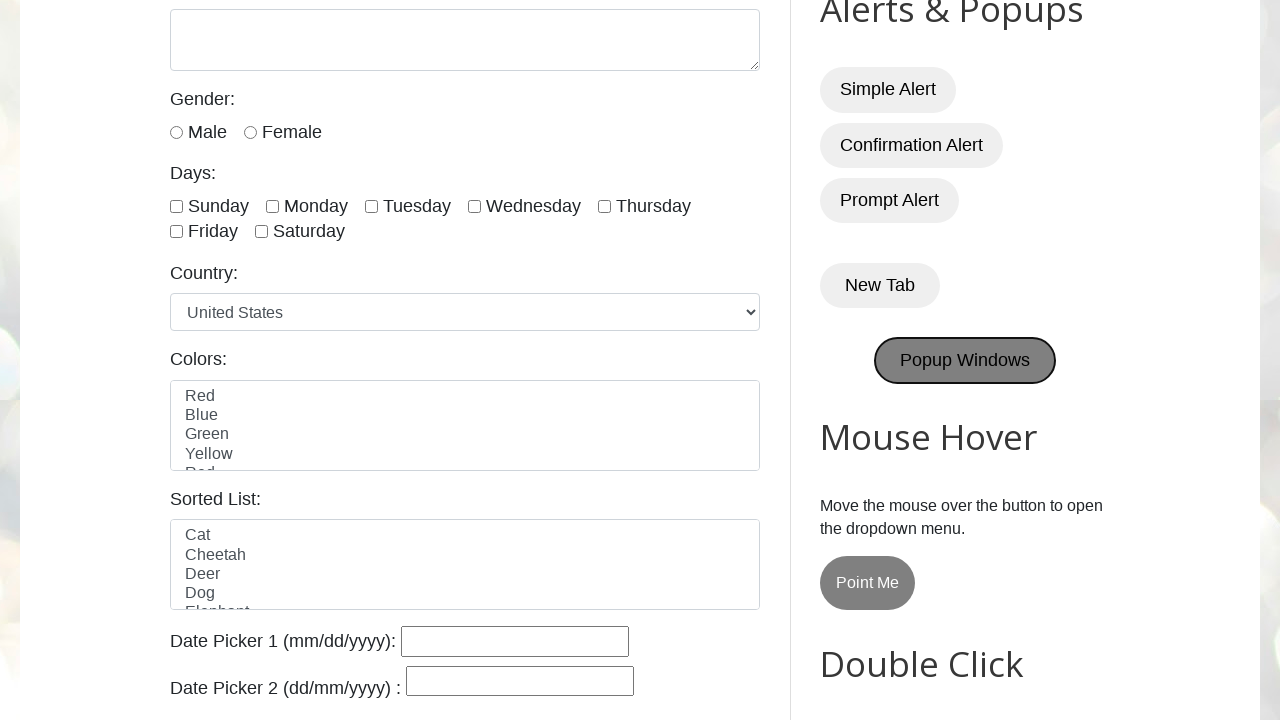